Navigates to the JetStream 2 benchmark page, starts the benchmark, and waits for it to complete showing the final score

Starting URL: https://browserbench.org/JetStream/

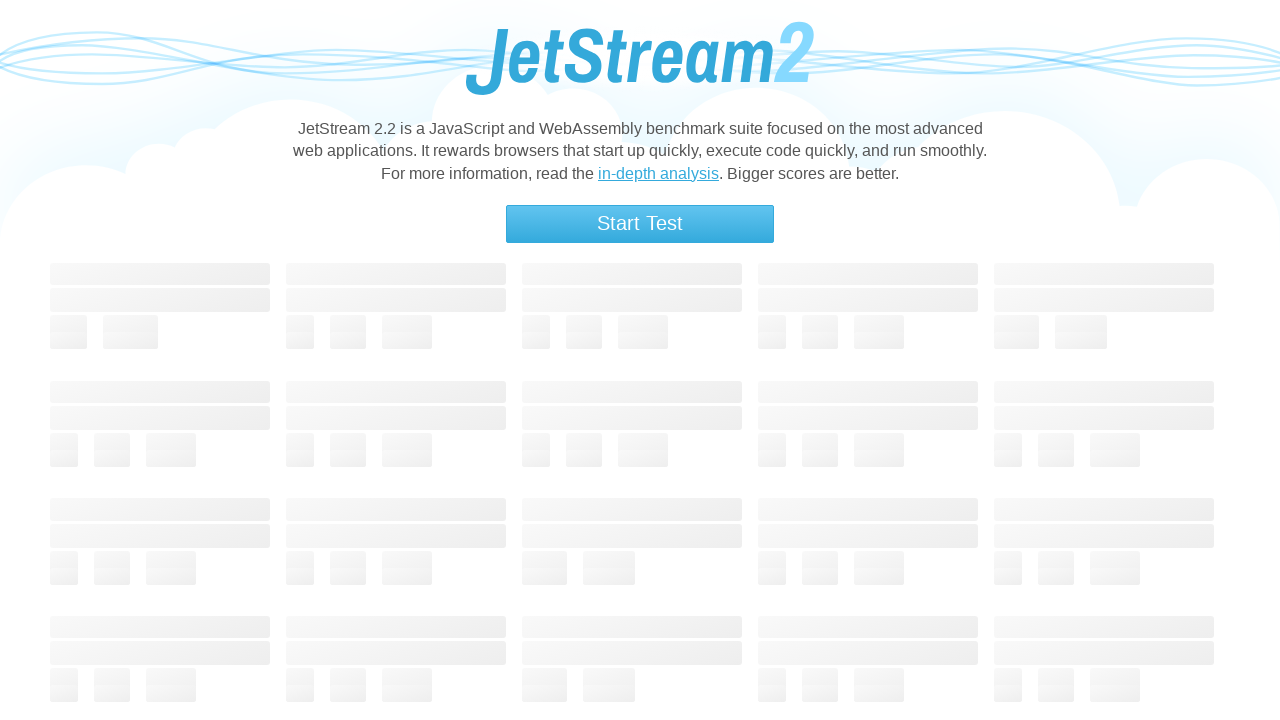

Navigated to JetStream 2 benchmark page
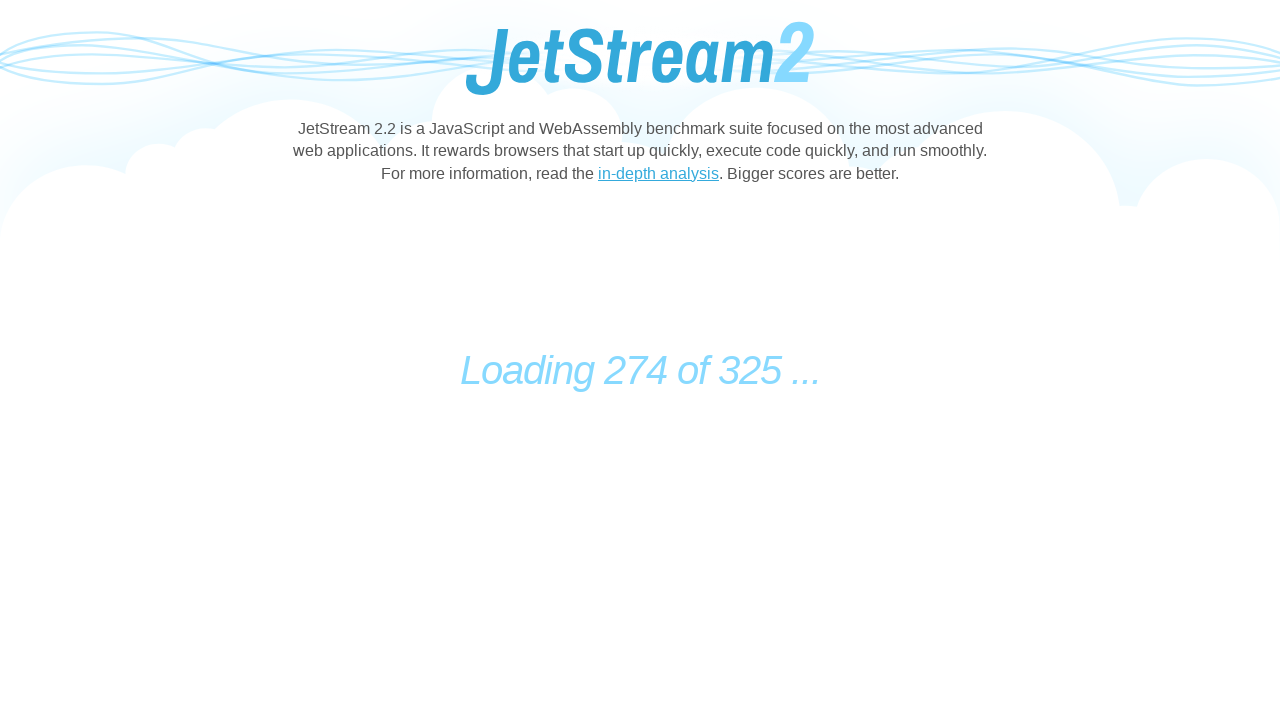

Page fully loaded with network idle state
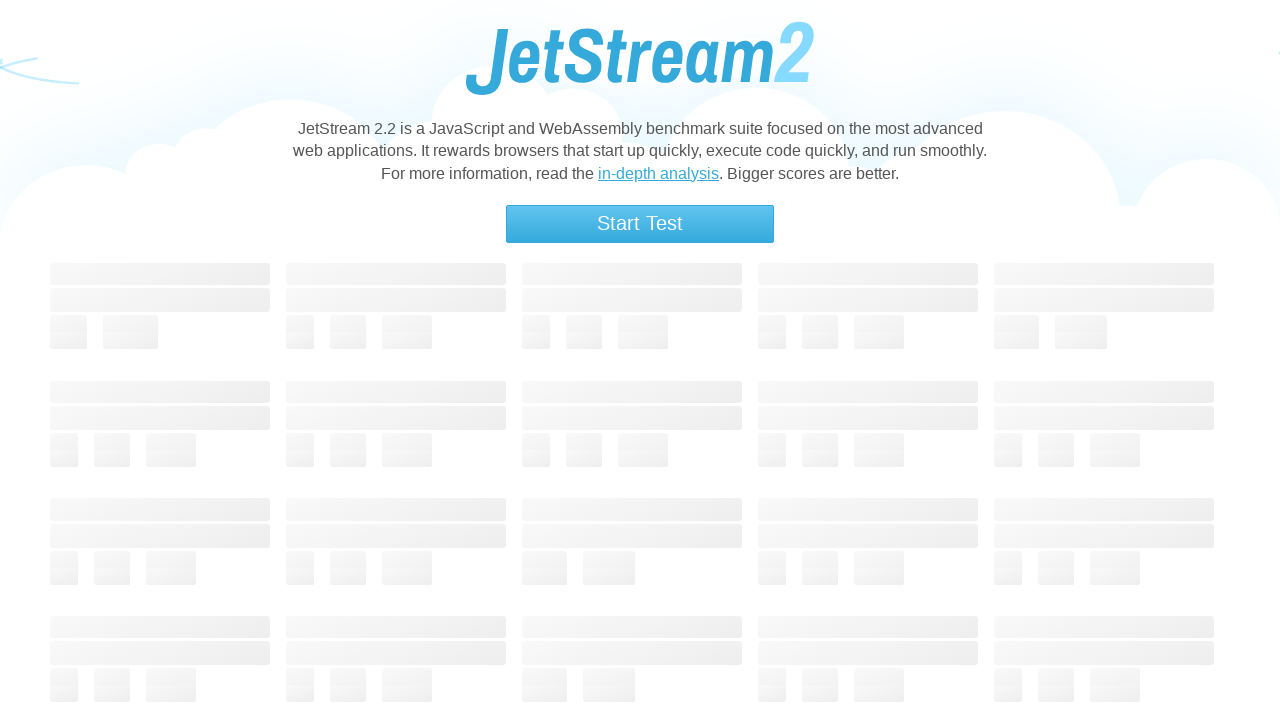

Started JetStream 2 benchmark
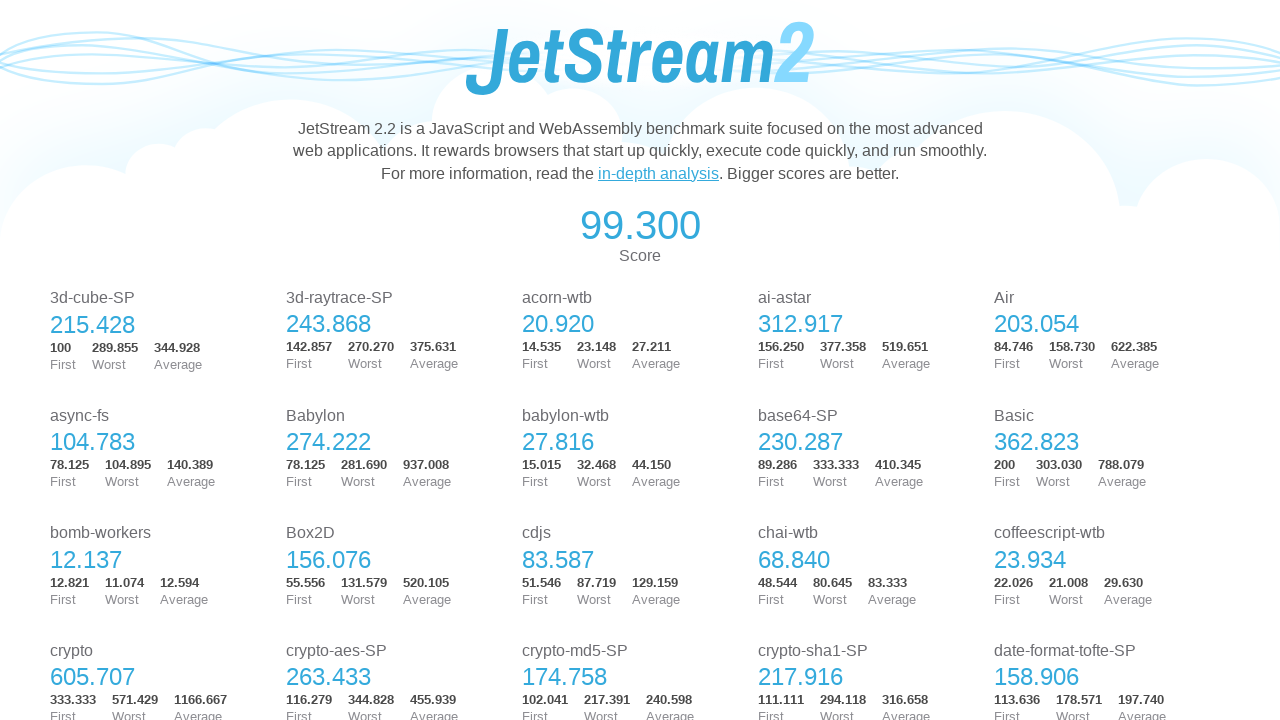

Benchmark completed and score summary appeared
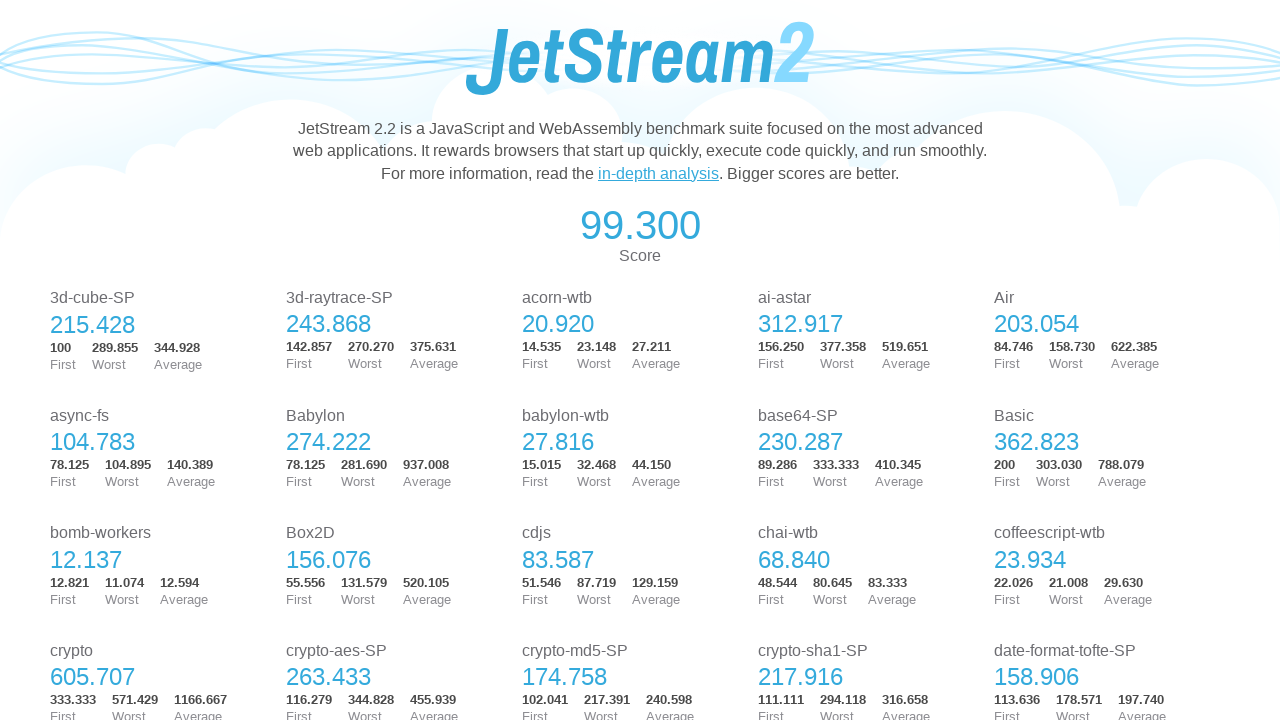

Final score element verified and displayed
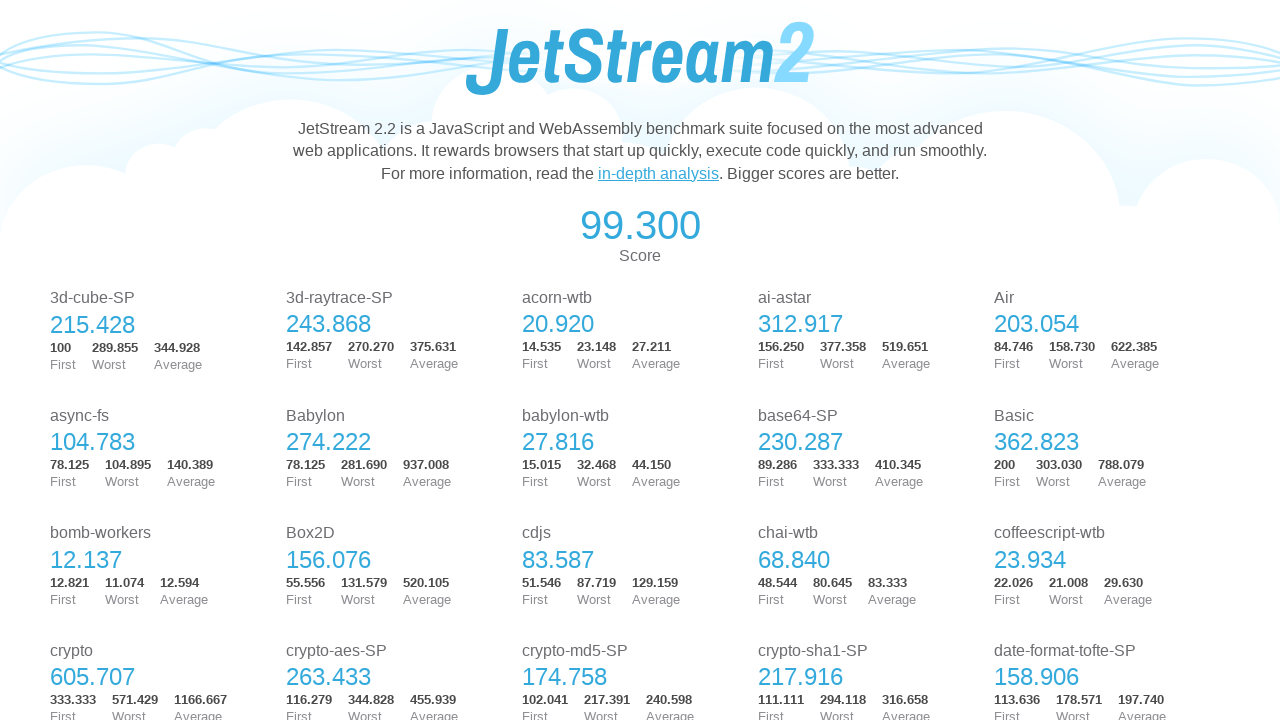

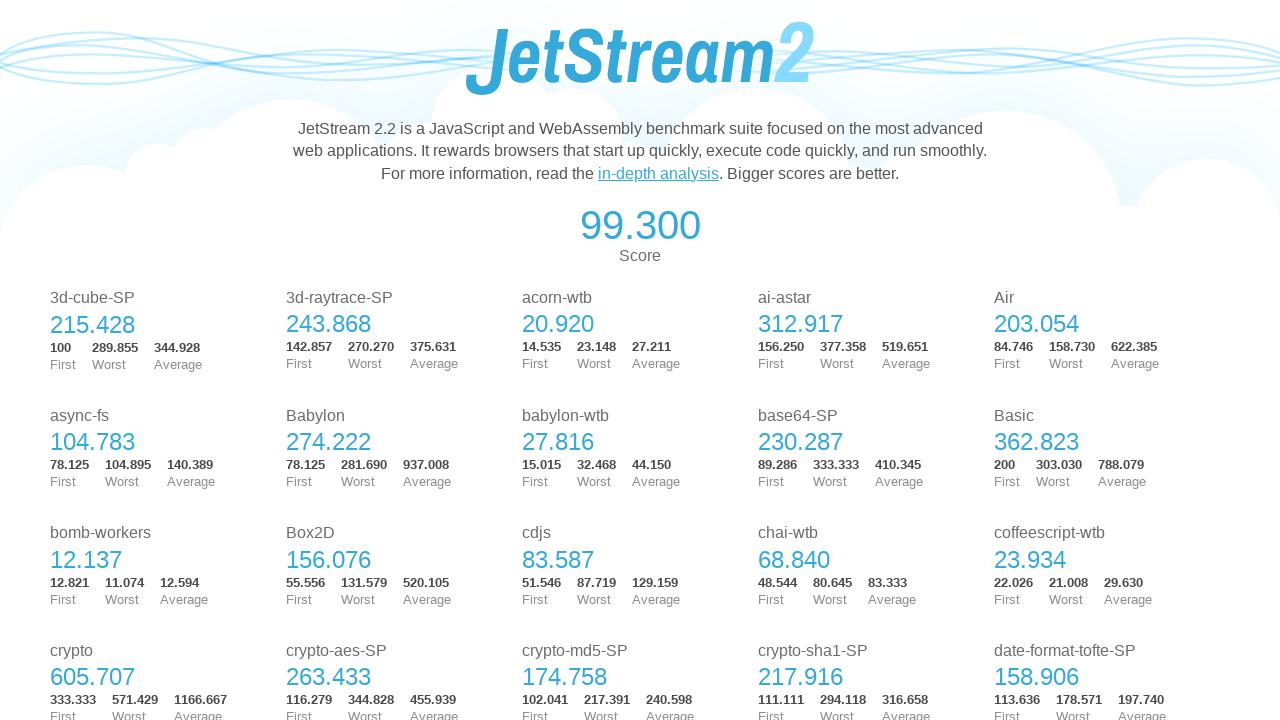